Tests the "Select Date" date picker widget by selecting a month and year from dropdowns, then clicking on a specific day to verify date selection functionality.

Starting URL: https://demoqa.com/date-picker

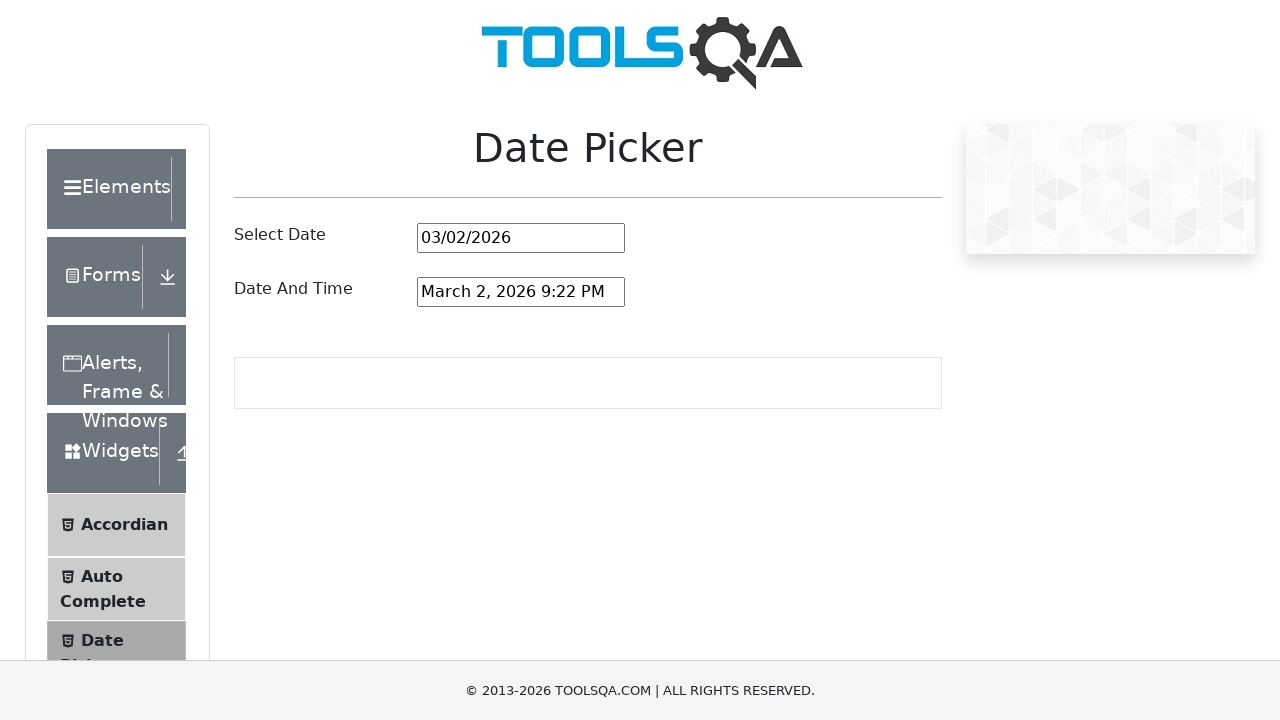

Clicked on the Select Date input field to open the date picker at (521, 238) on xpath=//*[@id='datePickerMonthYearInput']
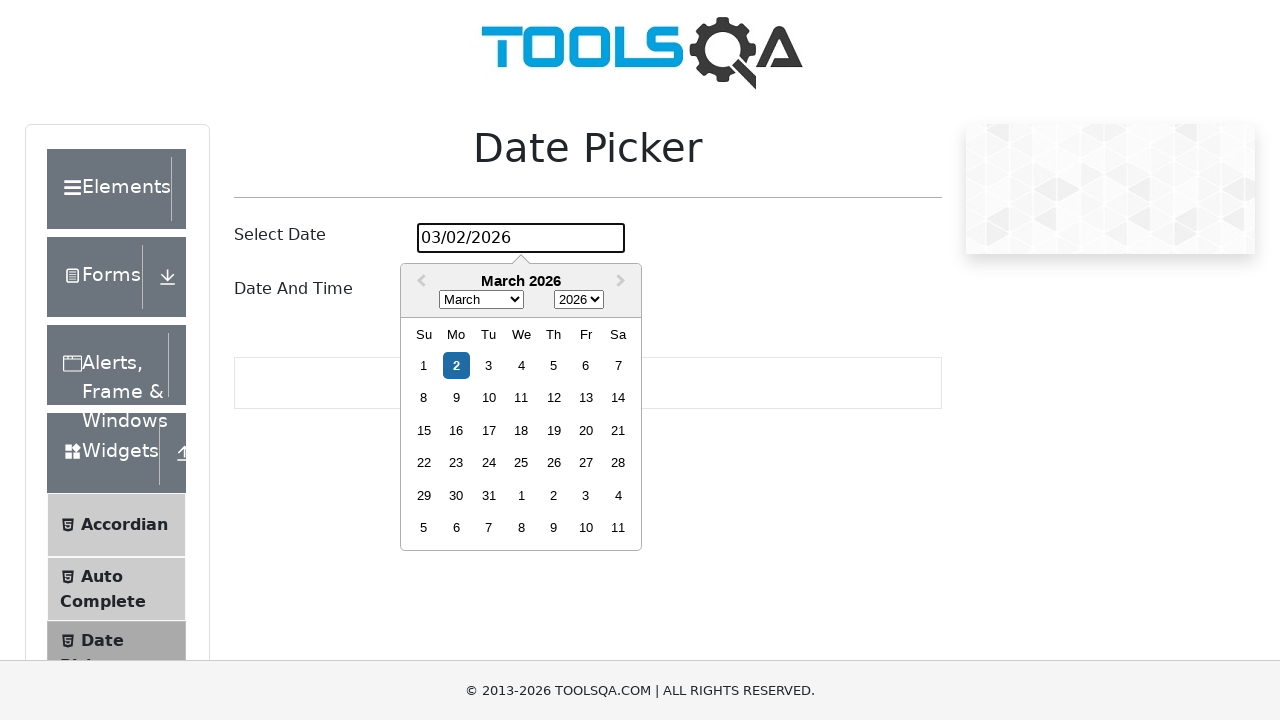

Date picker widget became visible
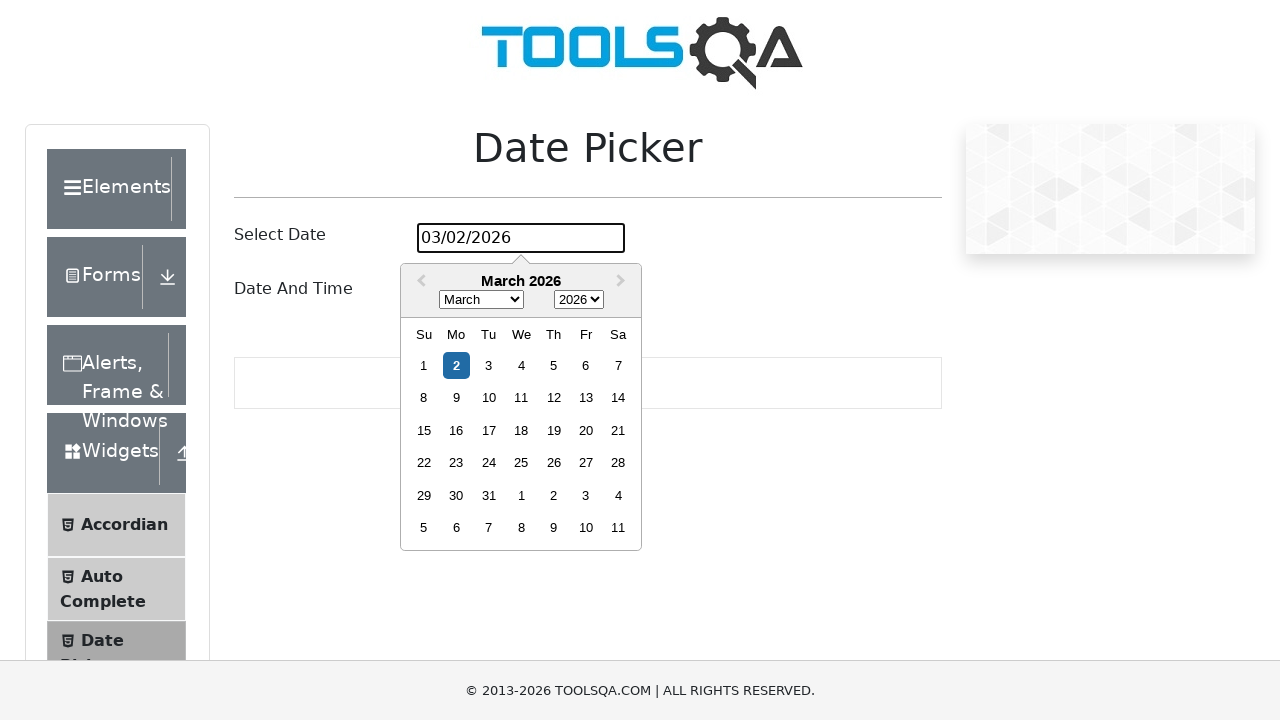

Selected month 'May' from dropdown on //*[contains(@class, 'month-select')]
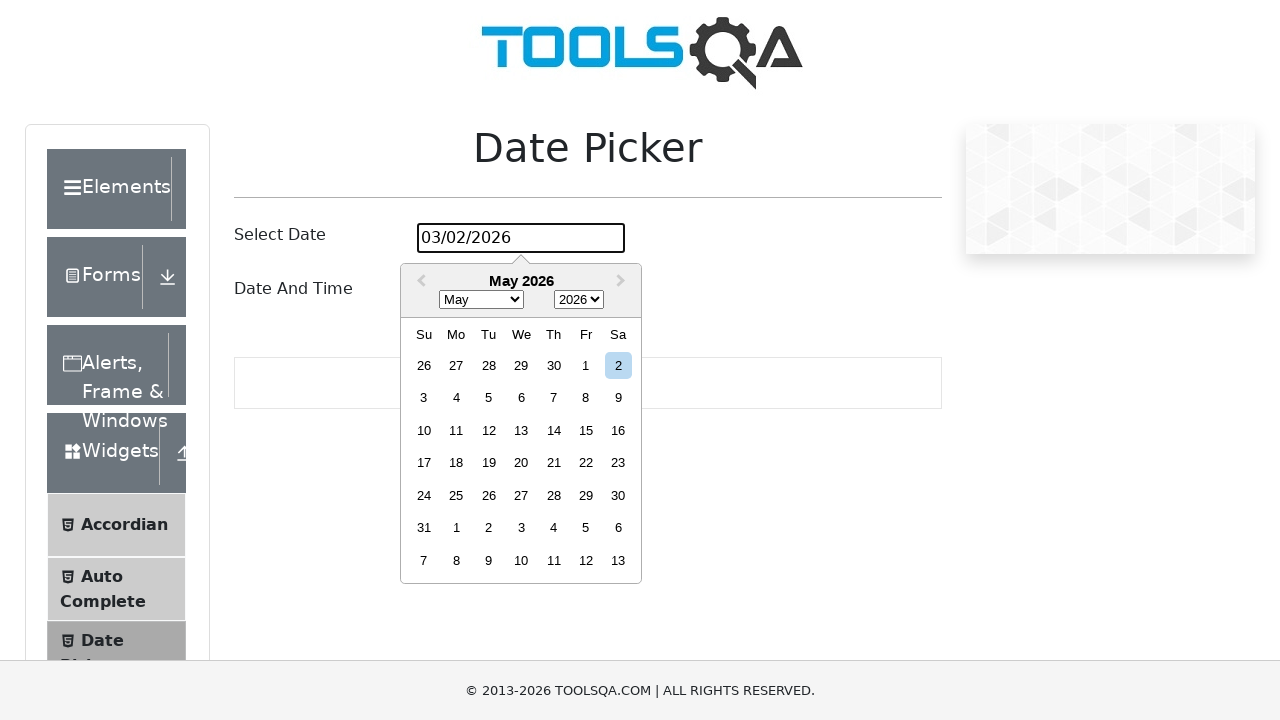

Selected year '2002' from dropdown on //*[contains(@class, 'year-select')]
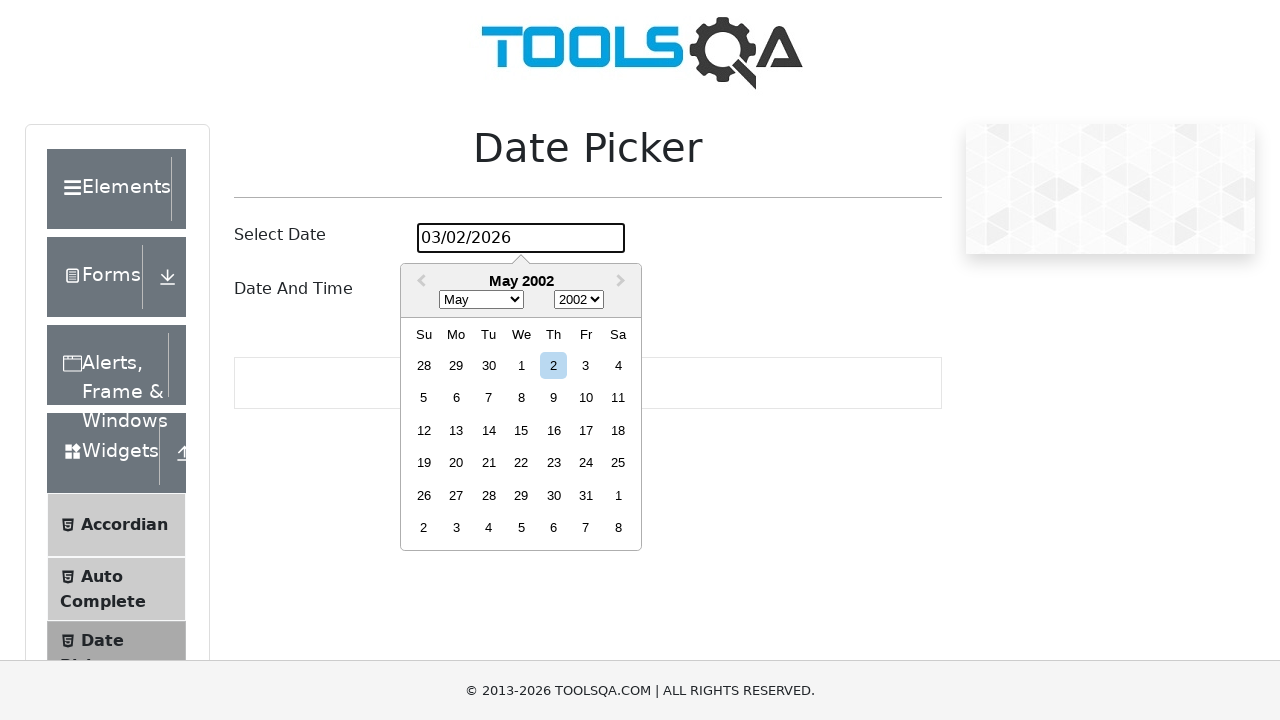

Clicked on day 28 in the calendar at (424, 365) on //*[contains(@class,'week')]/div[normalize-space()='28']
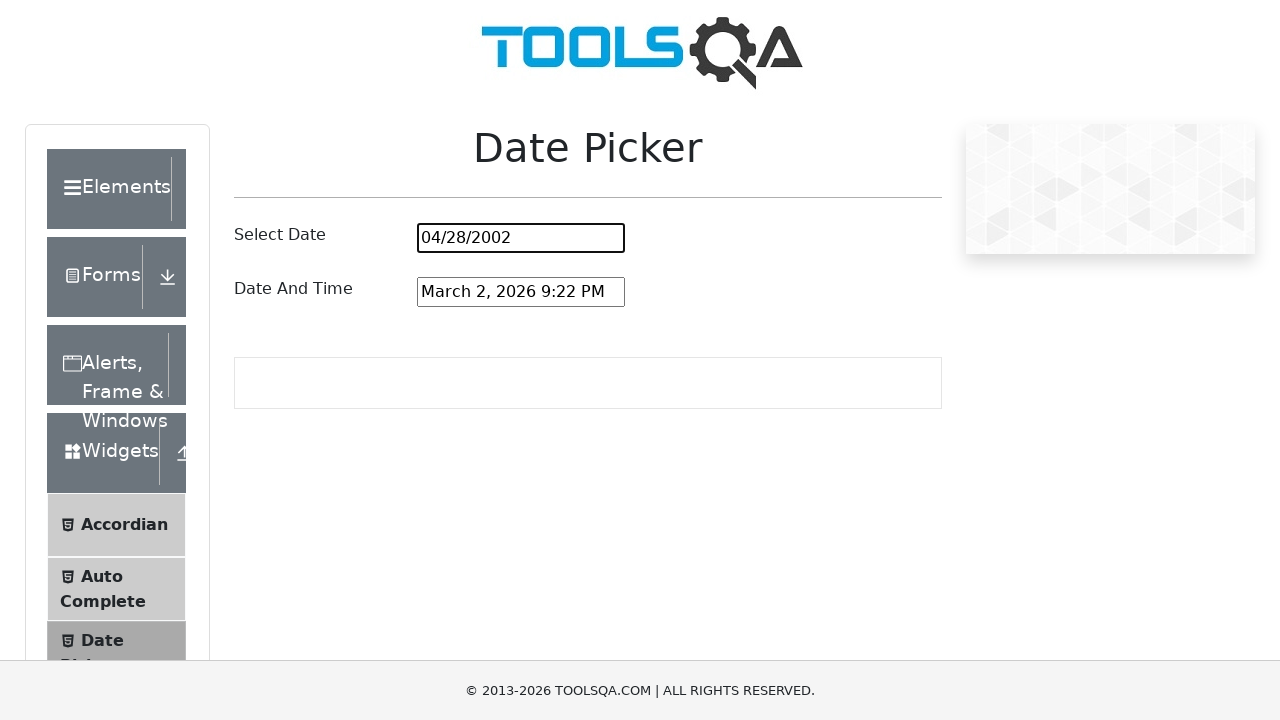

Date selection verified - input field now contains a value
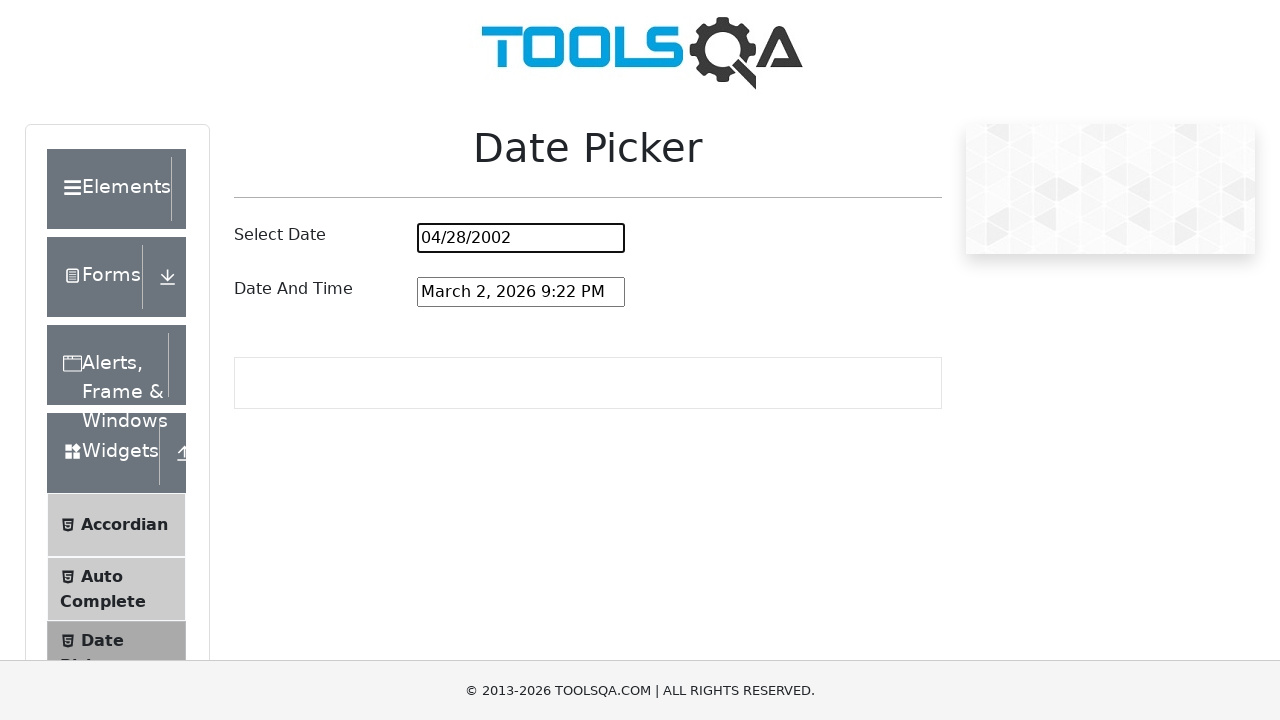

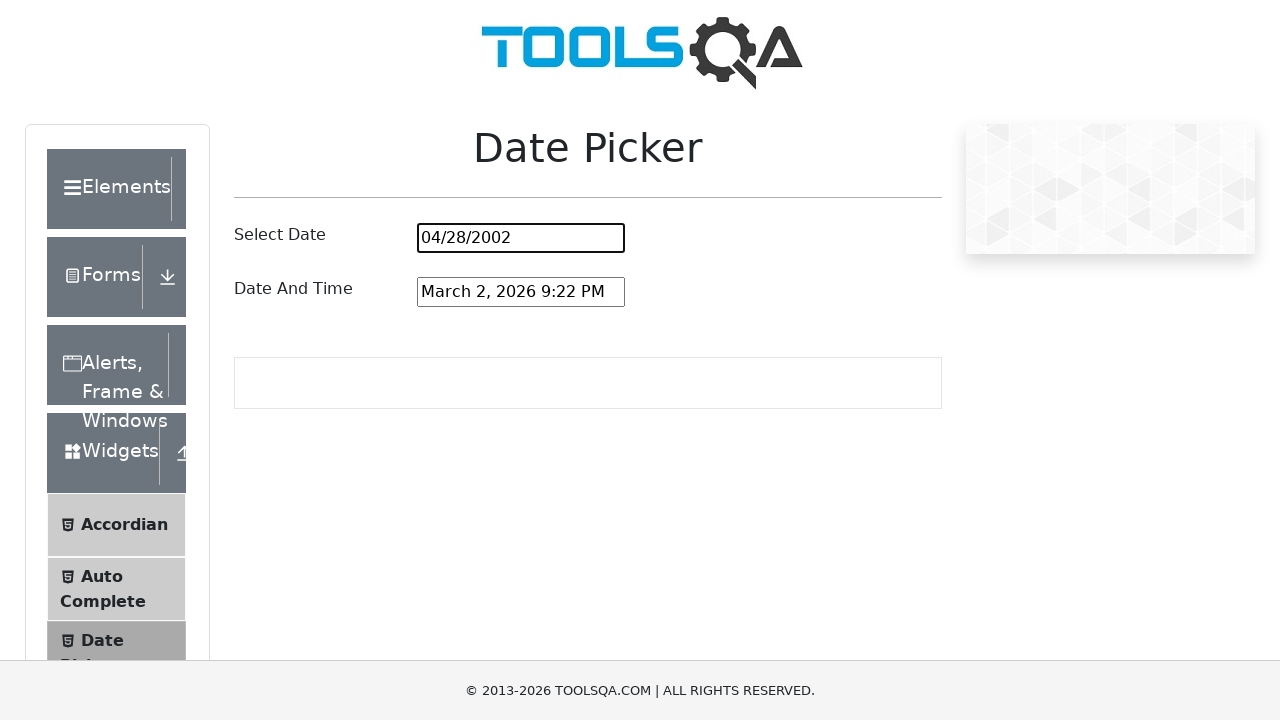